Tests JavaScript prompt functionality by entering a name and dismissing the alert, then validating the cancellation message

Starting URL: http://automationbykrishna.com/#

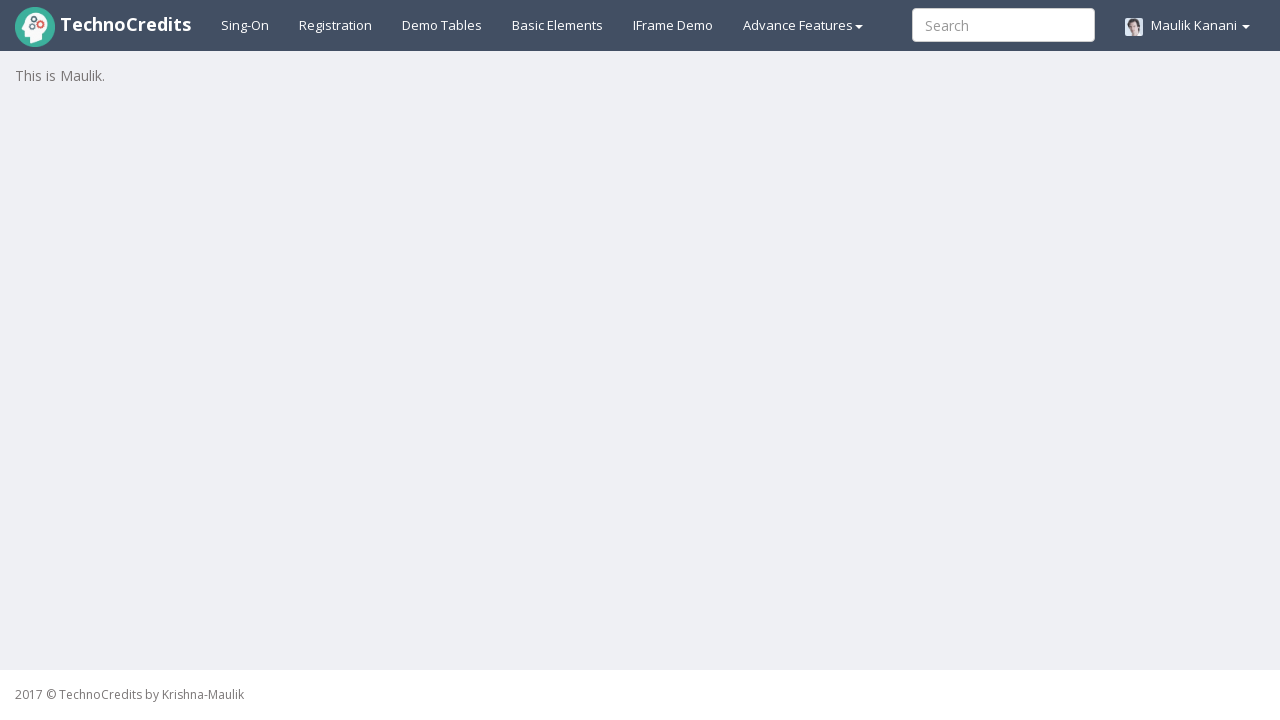

Clicked on Basic Elements tab at (558, 25) on xpath=//a[@id='basicelements']
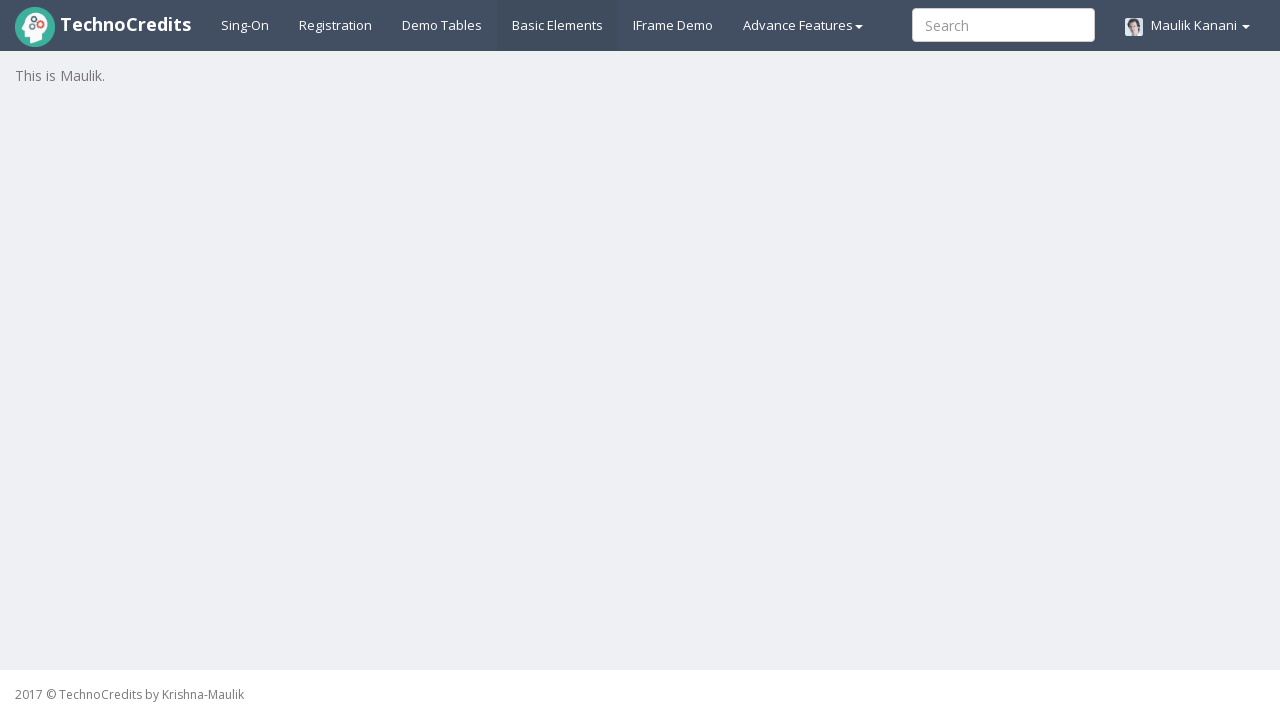

Waited 3 seconds for page to load
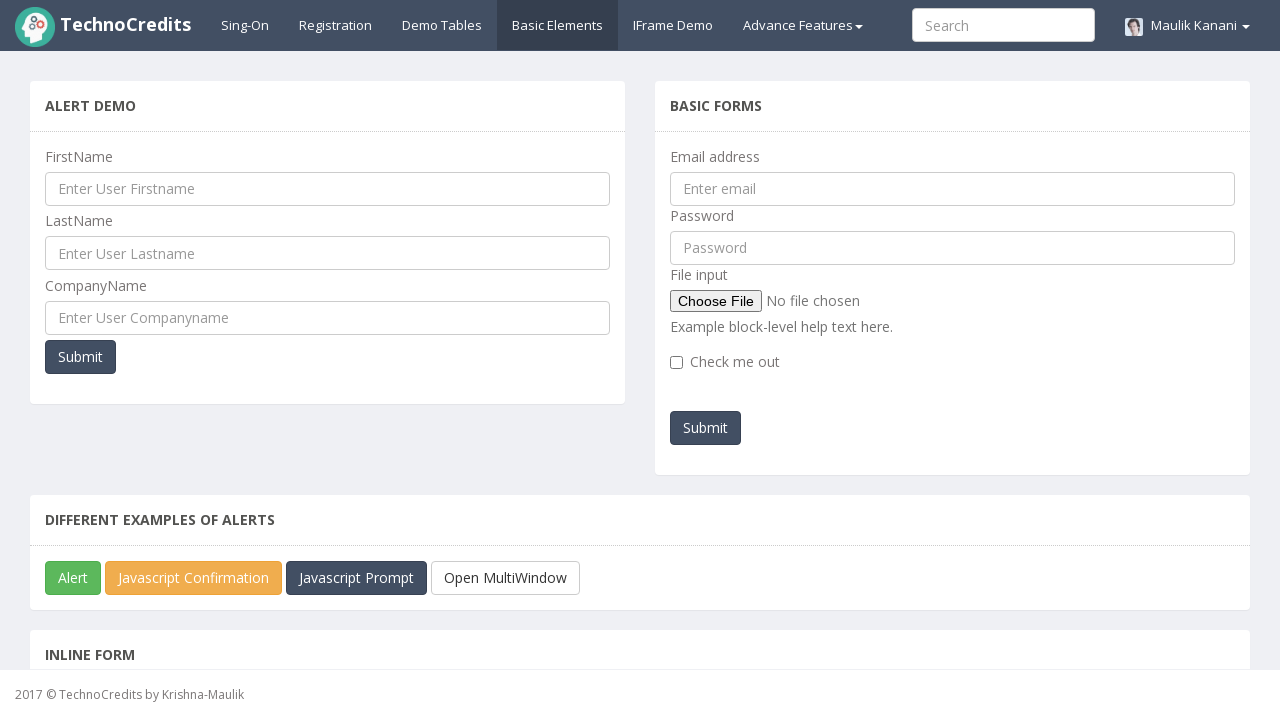

Clicked JavaScript Prompt button at (356, 578) on xpath=//button[@id='javascriptPromp']
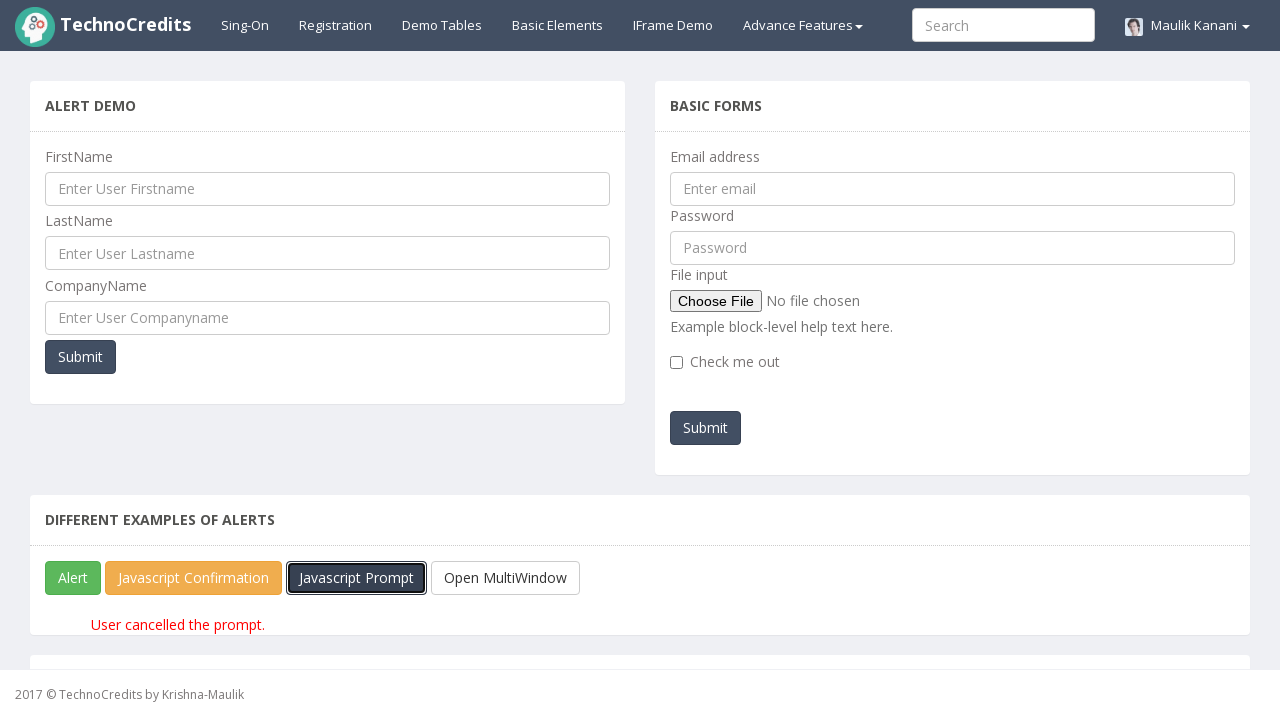

Set up dialog handler to dismiss prompts
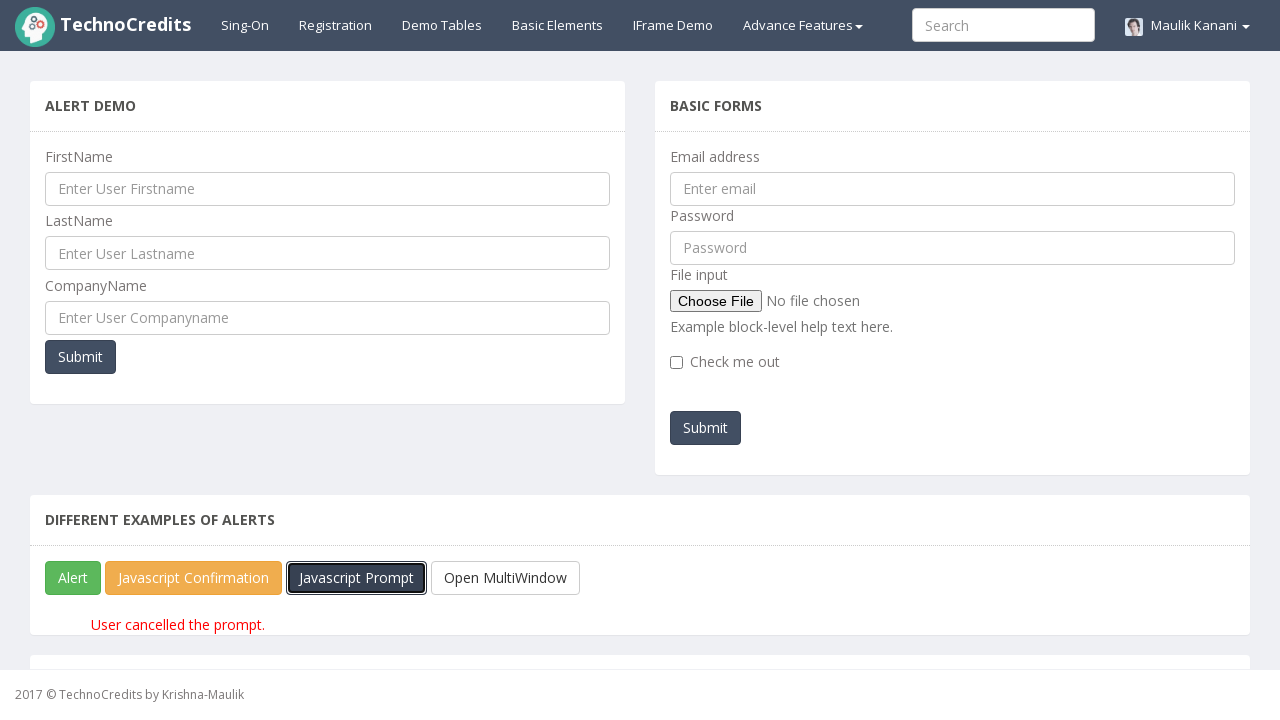

Clicked JavaScript Prompt button again to trigger prompt at (356, 578) on xpath=//button[@id='javascriptPromp']
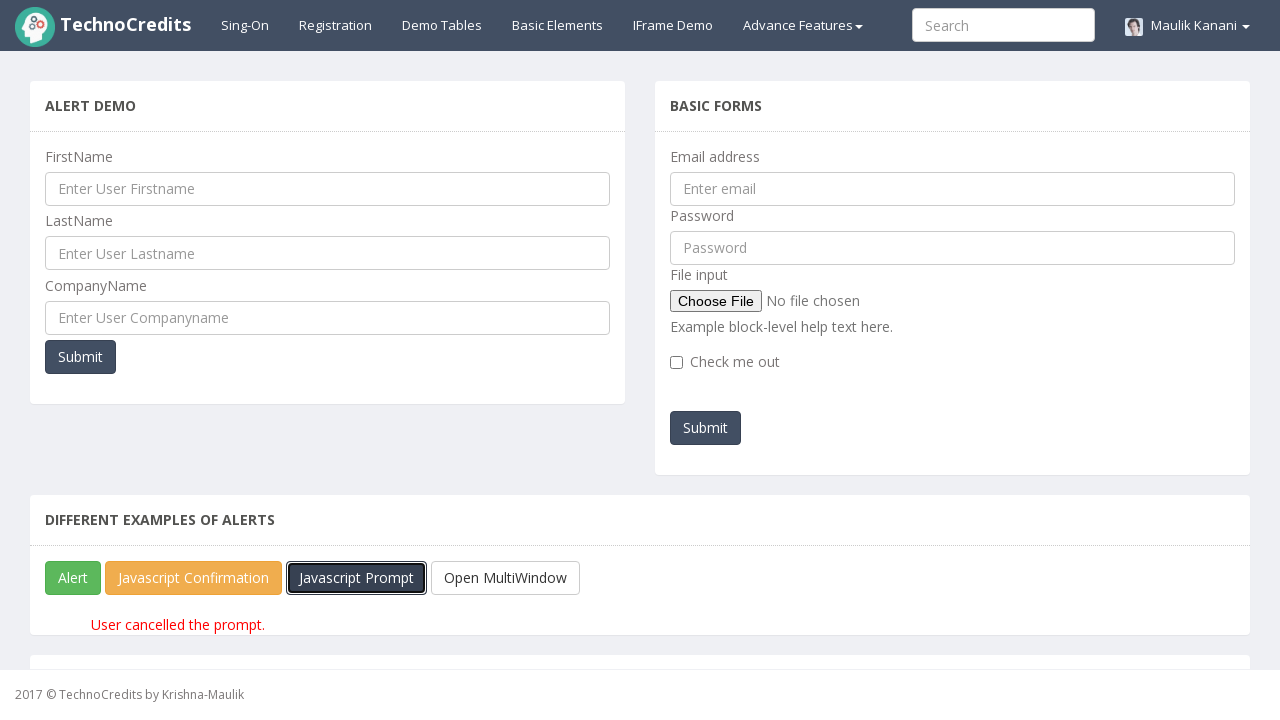

Retrieved cancellation message: 'User cancelled the prompt.'
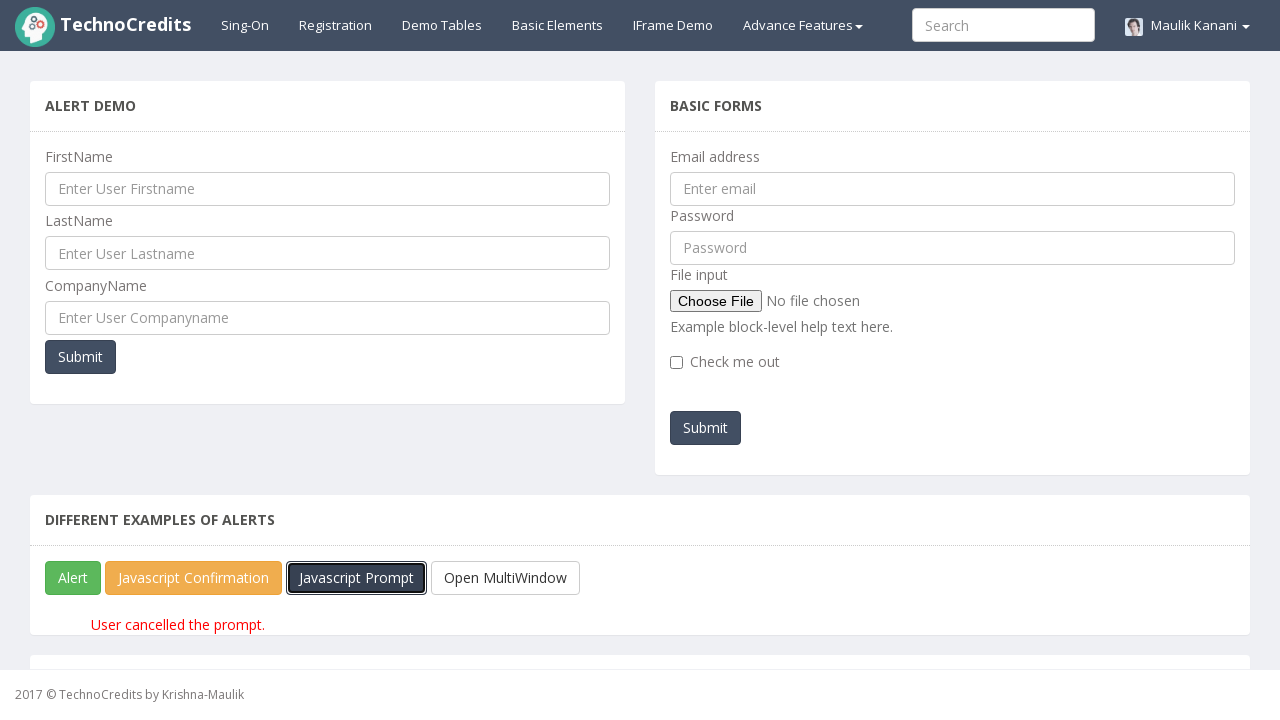

Verified cancellation message matches expected text: 'User cancelled the prompt.'
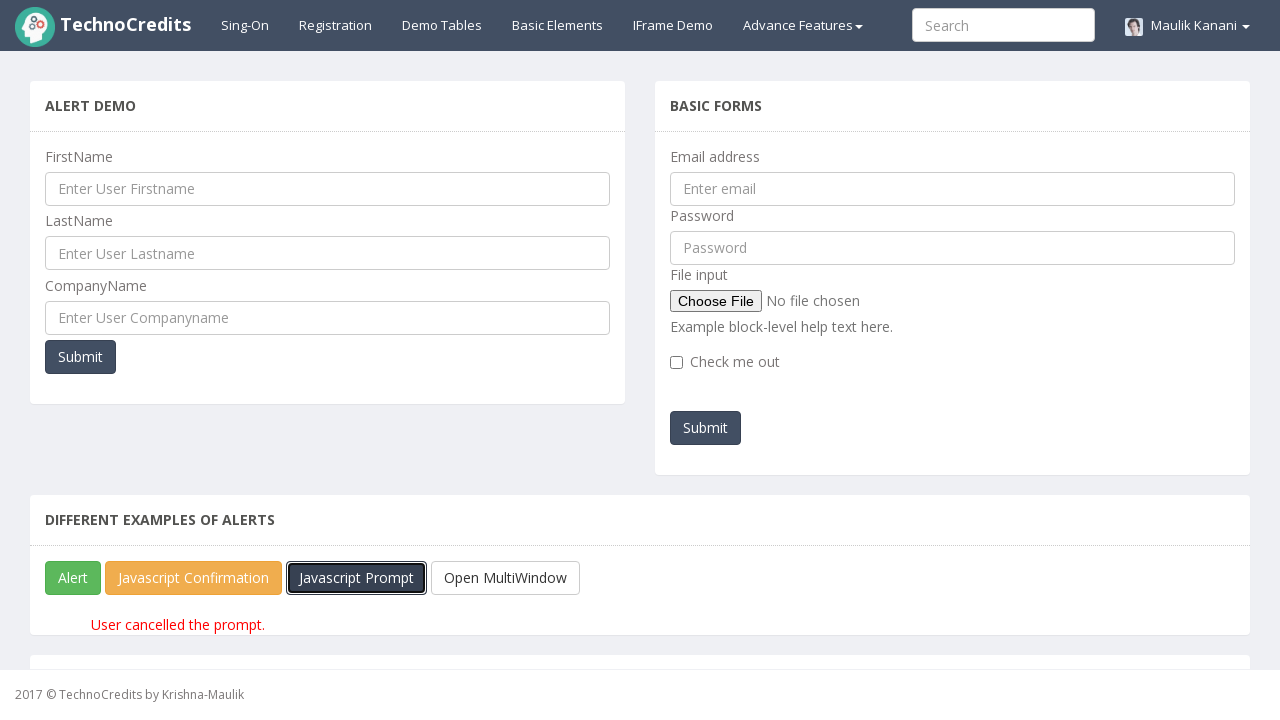

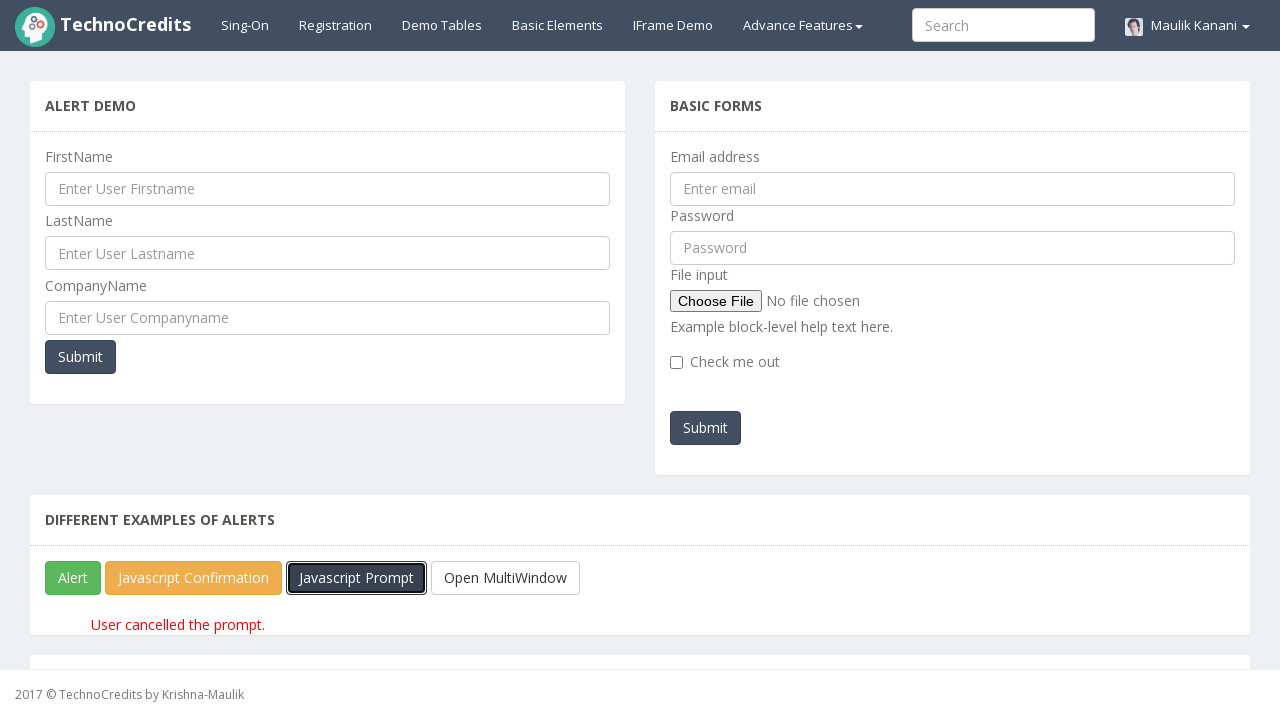